Tests navigation to home page by clicking the Home link

Starting URL: https://www.demoblaze.com/index.html

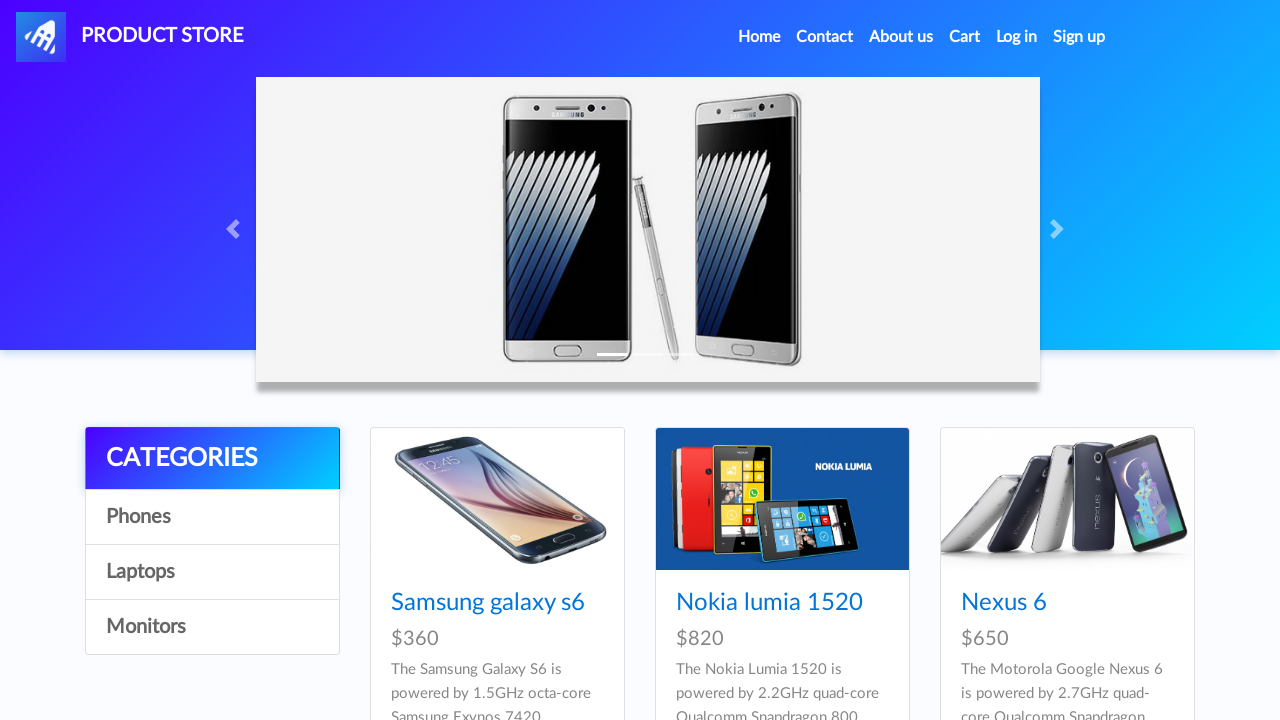

Navigated to DemoBlaze home page
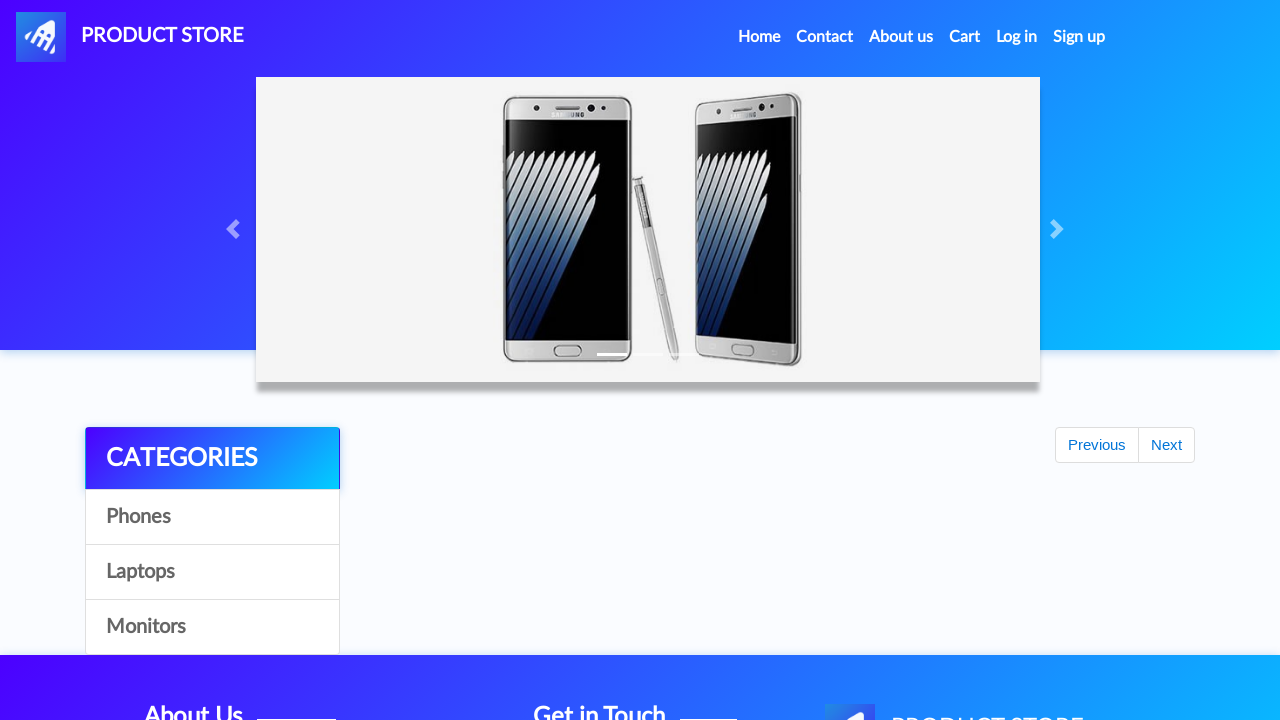

Clicked Home navigation link at (759, 37) on xpath=/html/body/nav/div[1]/ul/li[1]/a
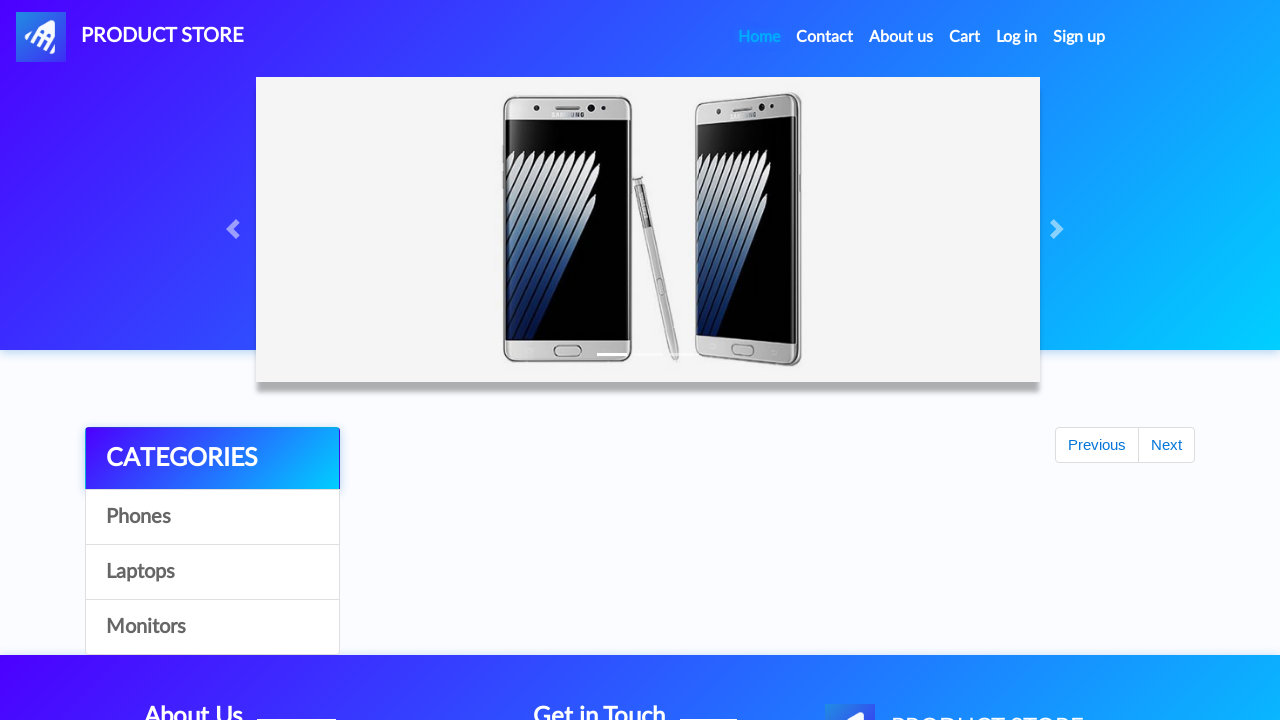

Verified successful navigation to home page (URL contains 'index.html')
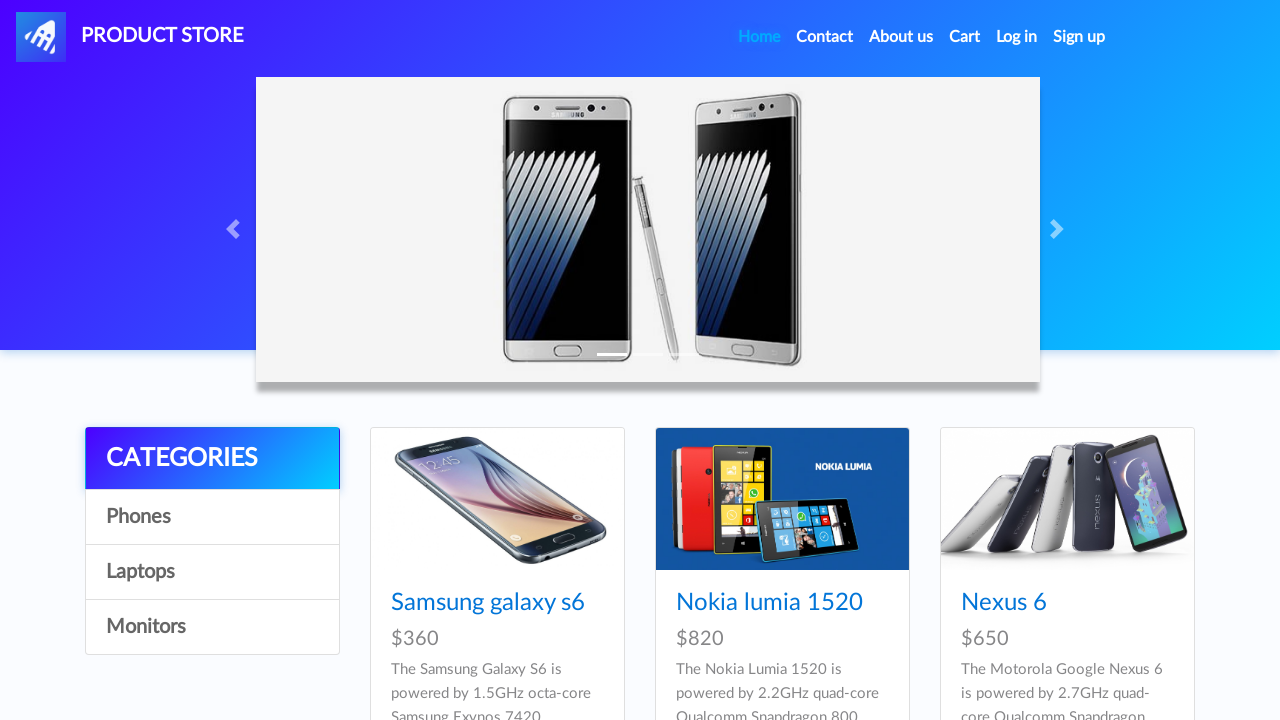

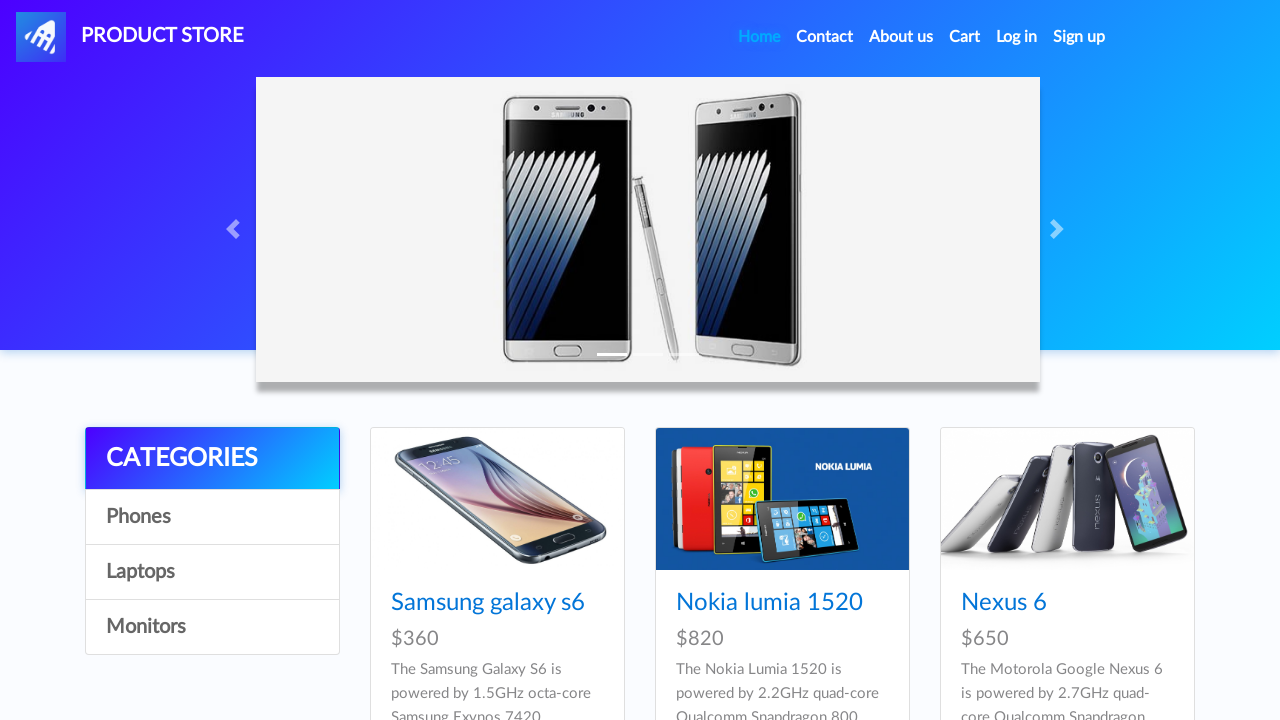